Tests hover functionality by hovering over an avatar and verifying that additional user information (caption) becomes visible

Starting URL: http://the-internet.herokuapp.com/hovers

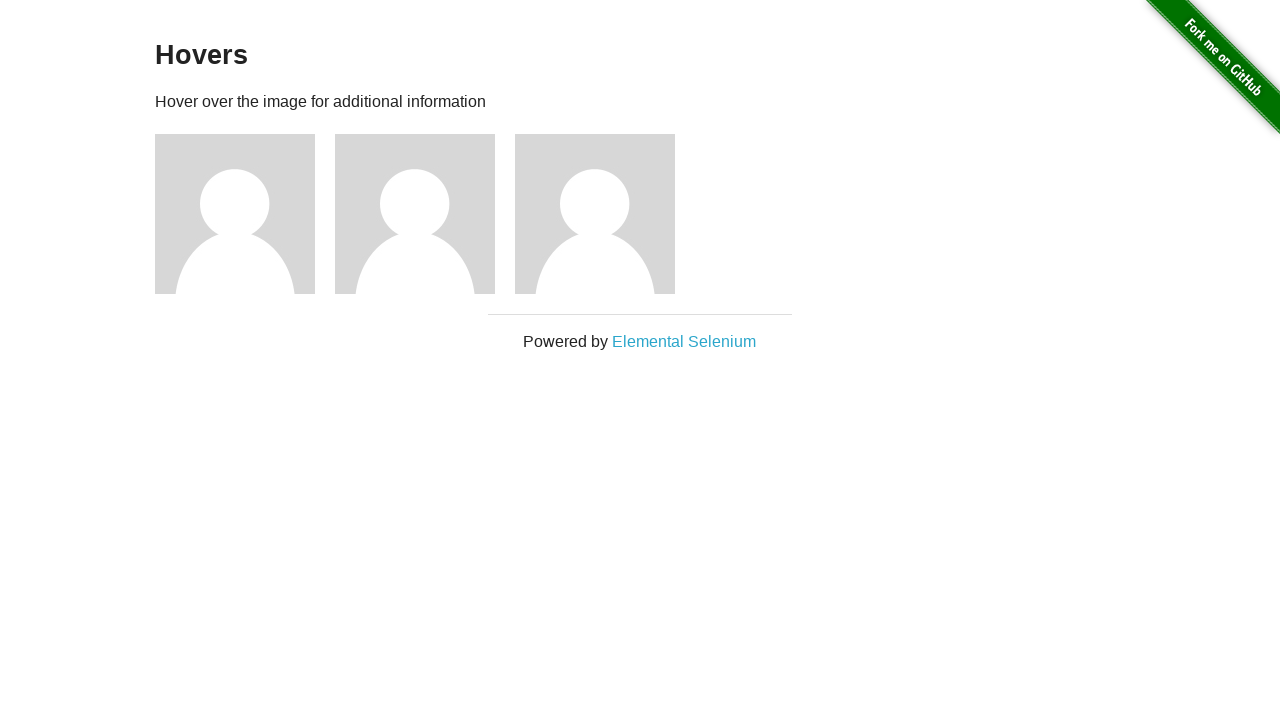

Located the first avatar element
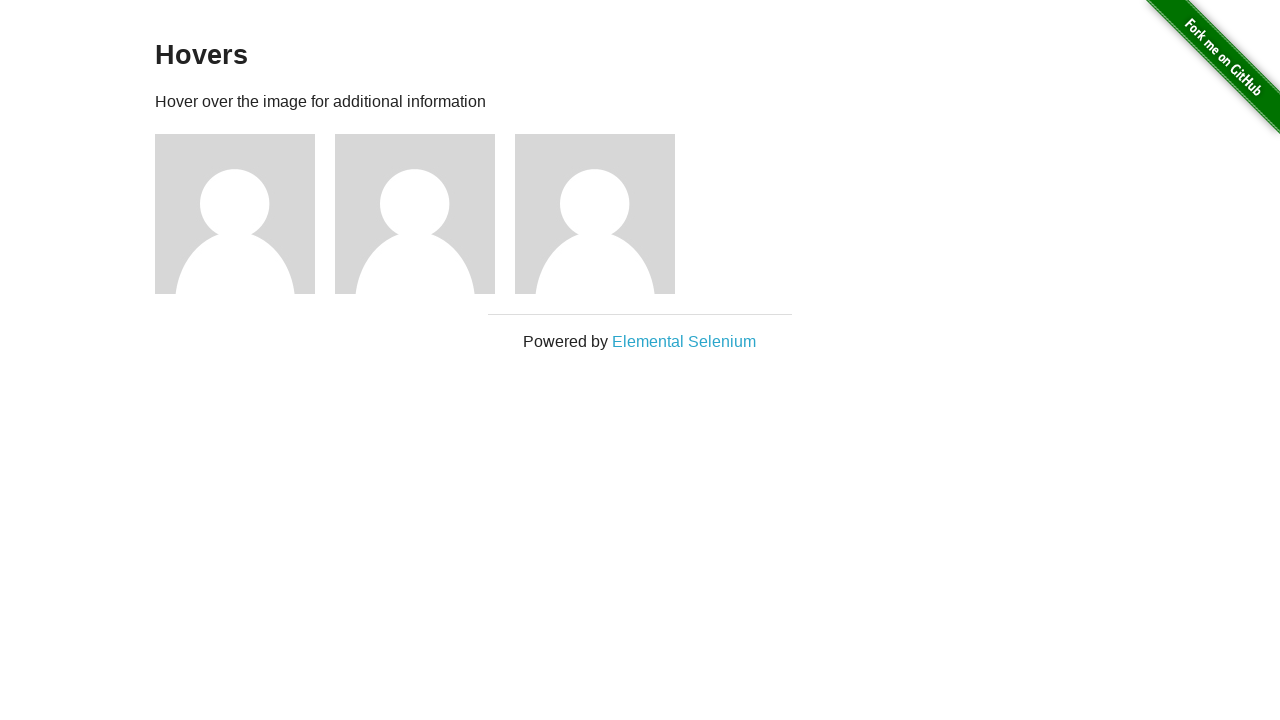

Hovered over the avatar element at (245, 214) on .figure >> nth=0
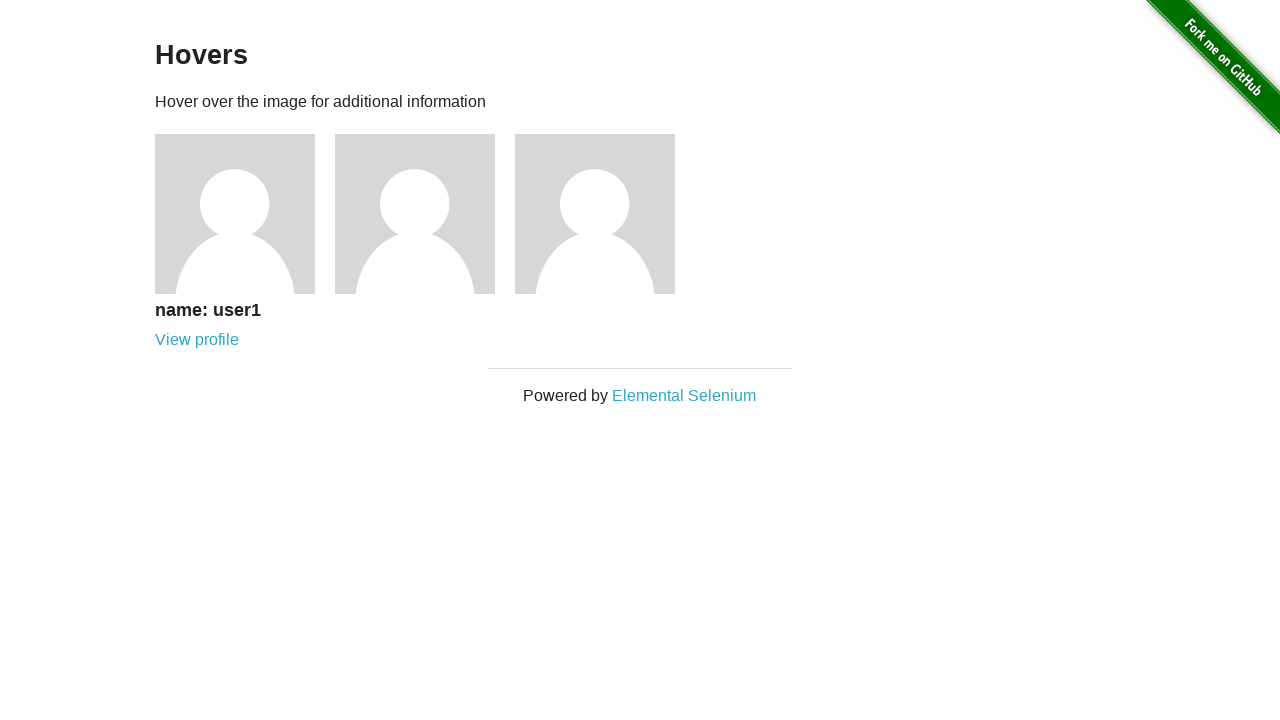

Located the caption element
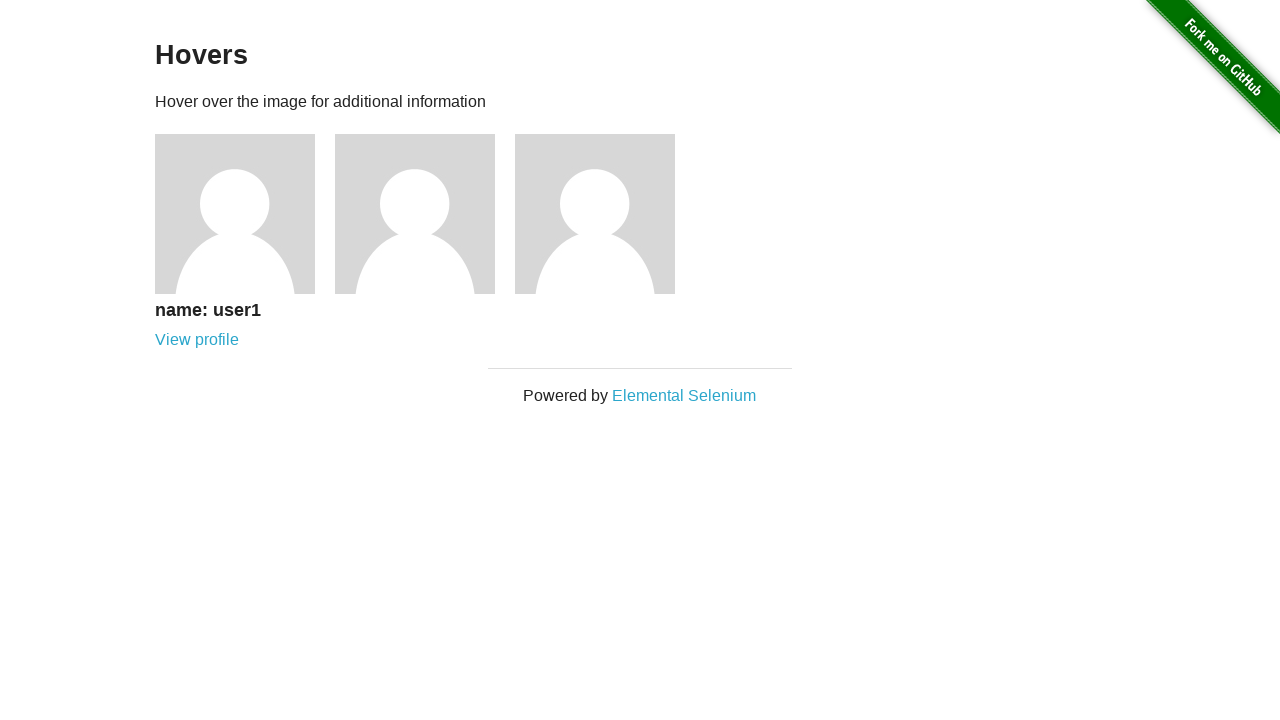

Caption element became visible after hover
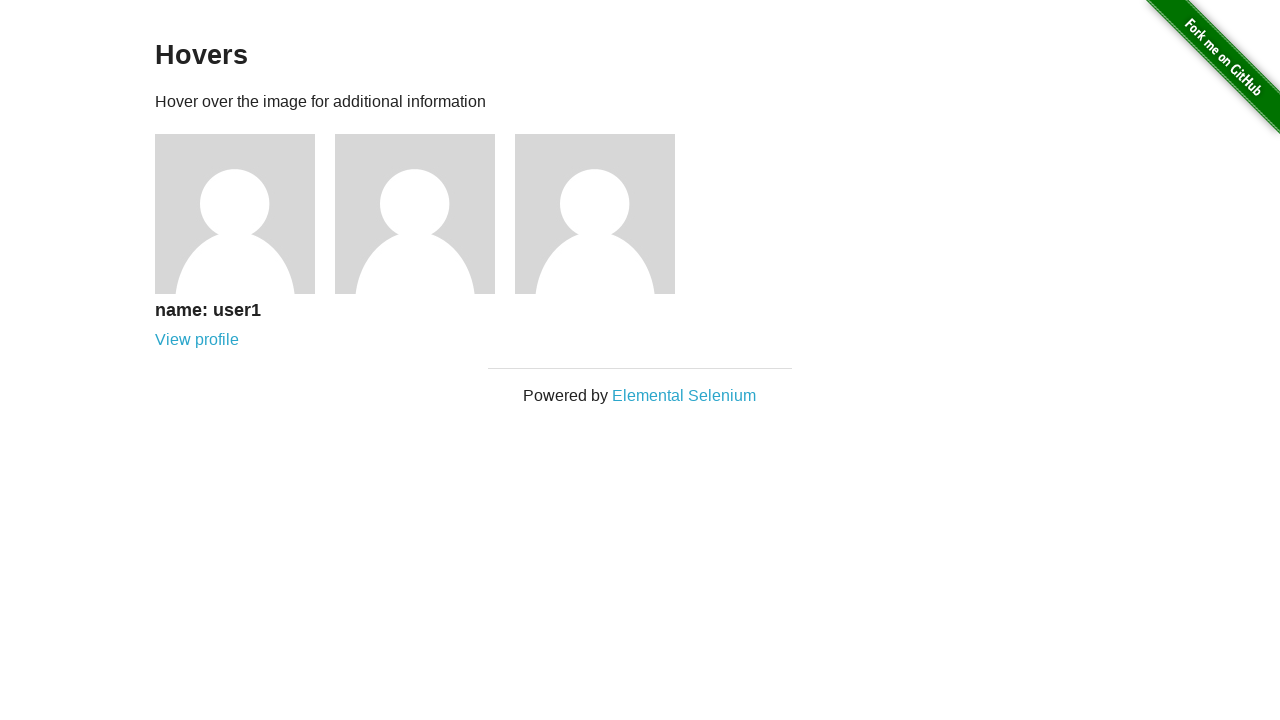

Verified that caption is visible
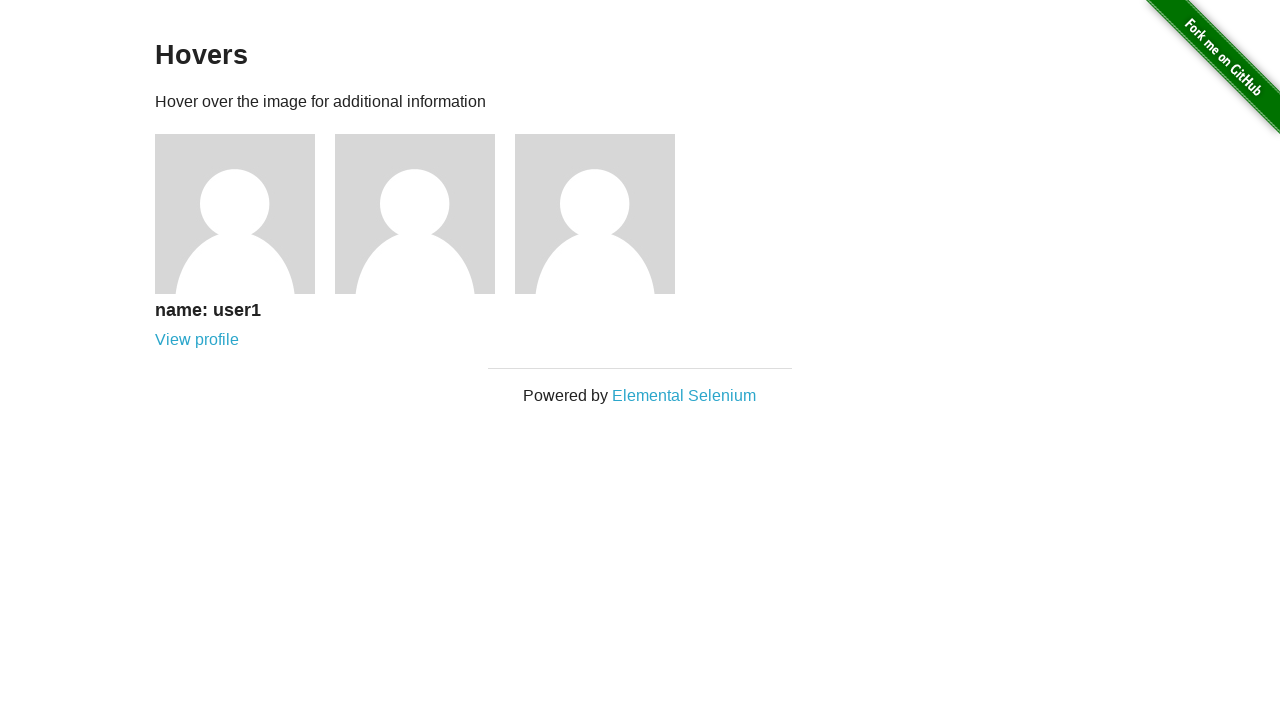

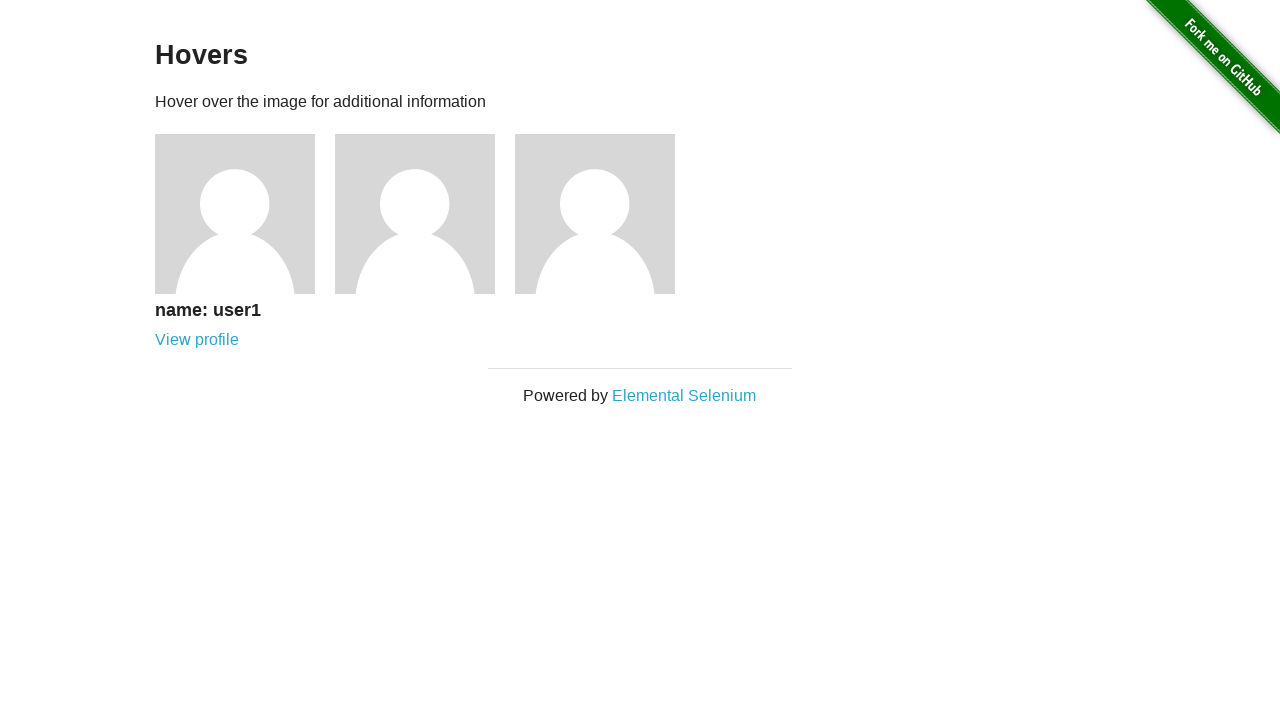